Tests that Clear completed button is hidden when no items are completed

Starting URL: https://demo.playwright.dev/todomvc

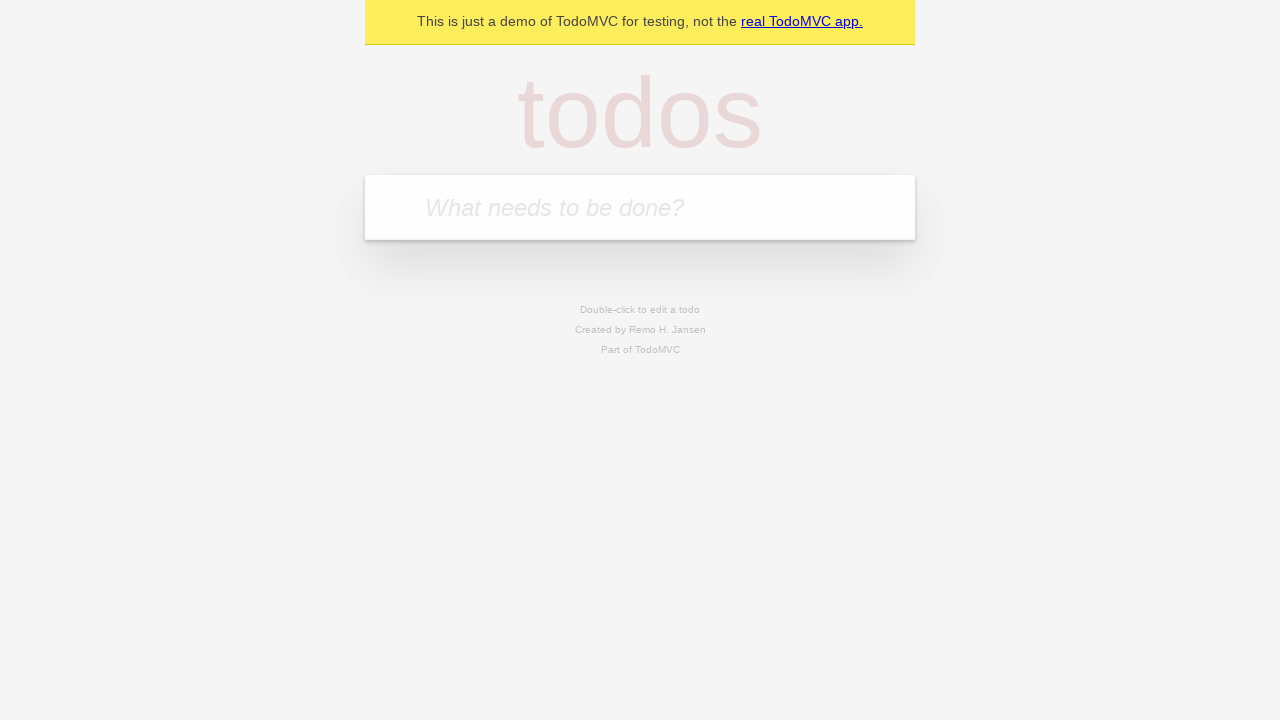

Filled todo input with 'buy some cheese' on internal:attr=[placeholder="What needs to be done?"i]
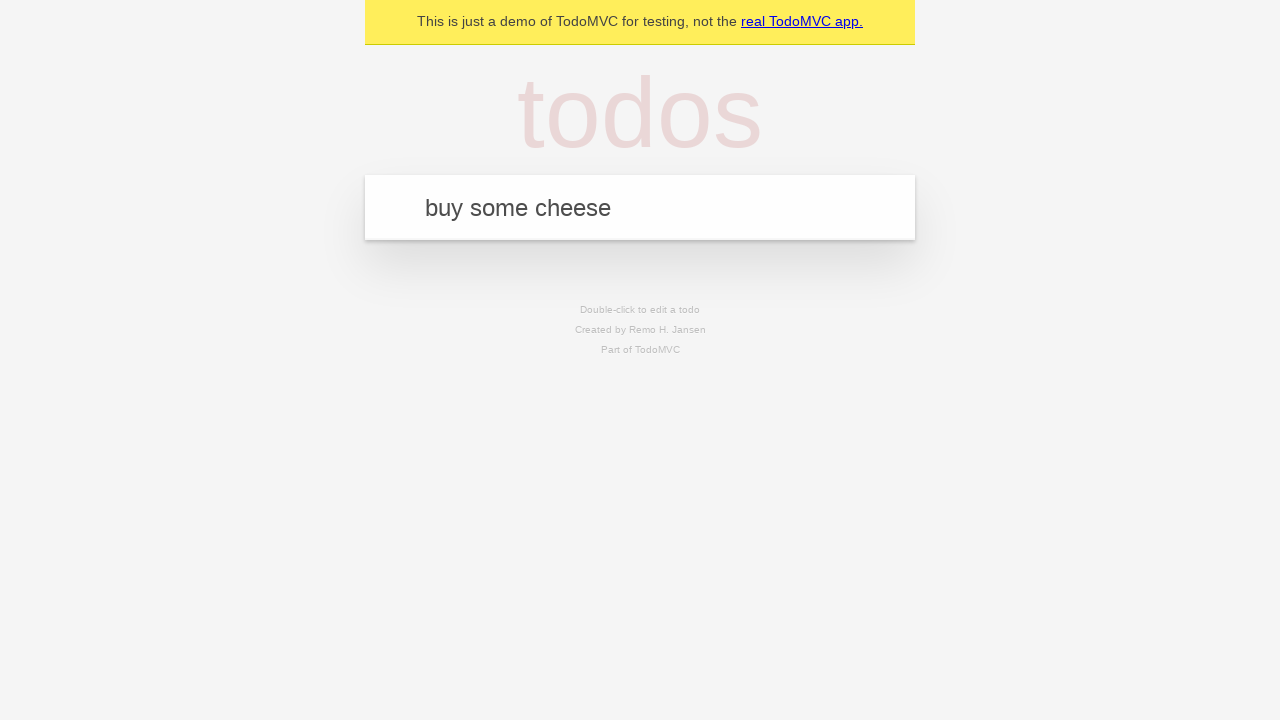

Pressed Enter to add 'buy some cheese' to the list on internal:attr=[placeholder="What needs to be done?"i]
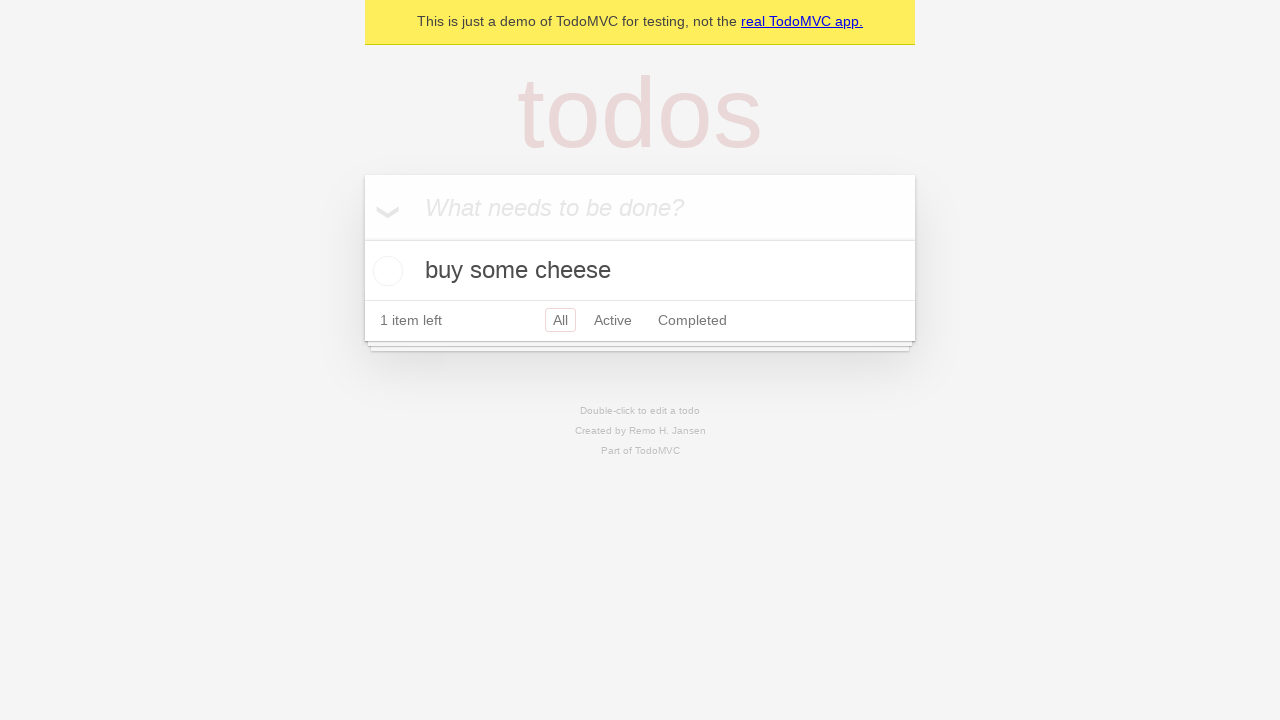

Filled todo input with 'feed the cat' on internal:attr=[placeholder="What needs to be done?"i]
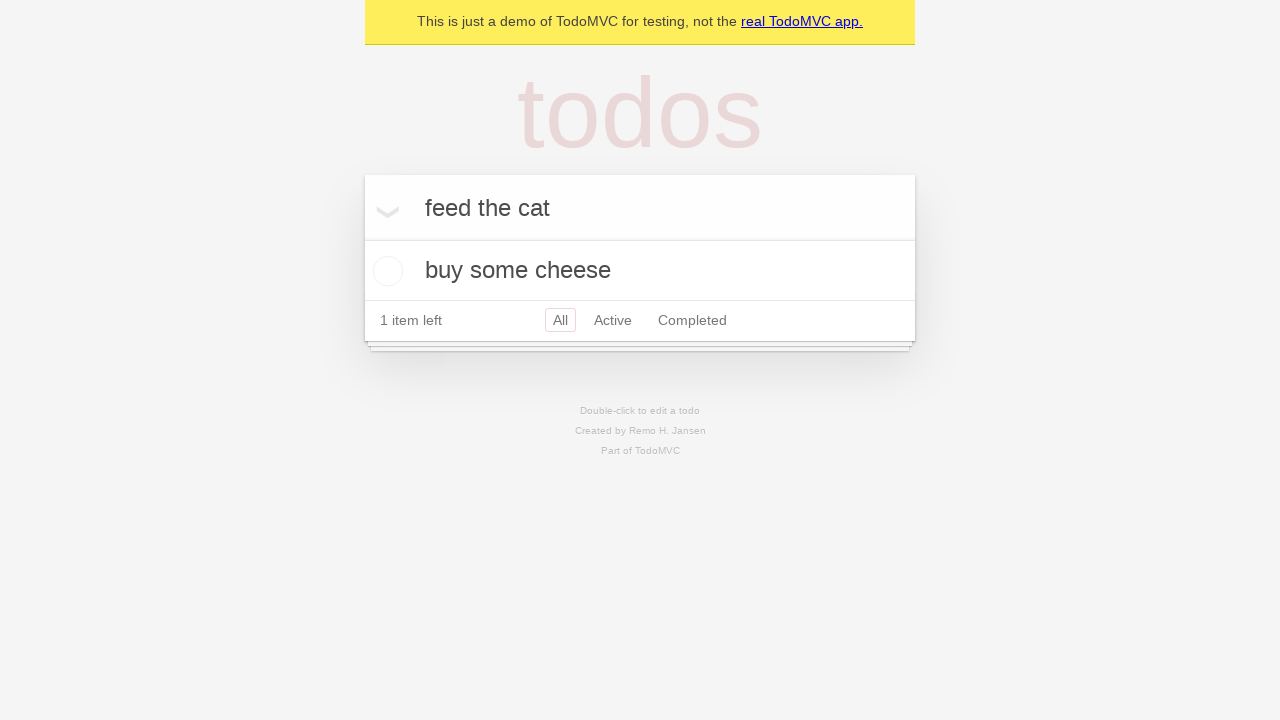

Pressed Enter to add 'feed the cat' to the list on internal:attr=[placeholder="What needs to be done?"i]
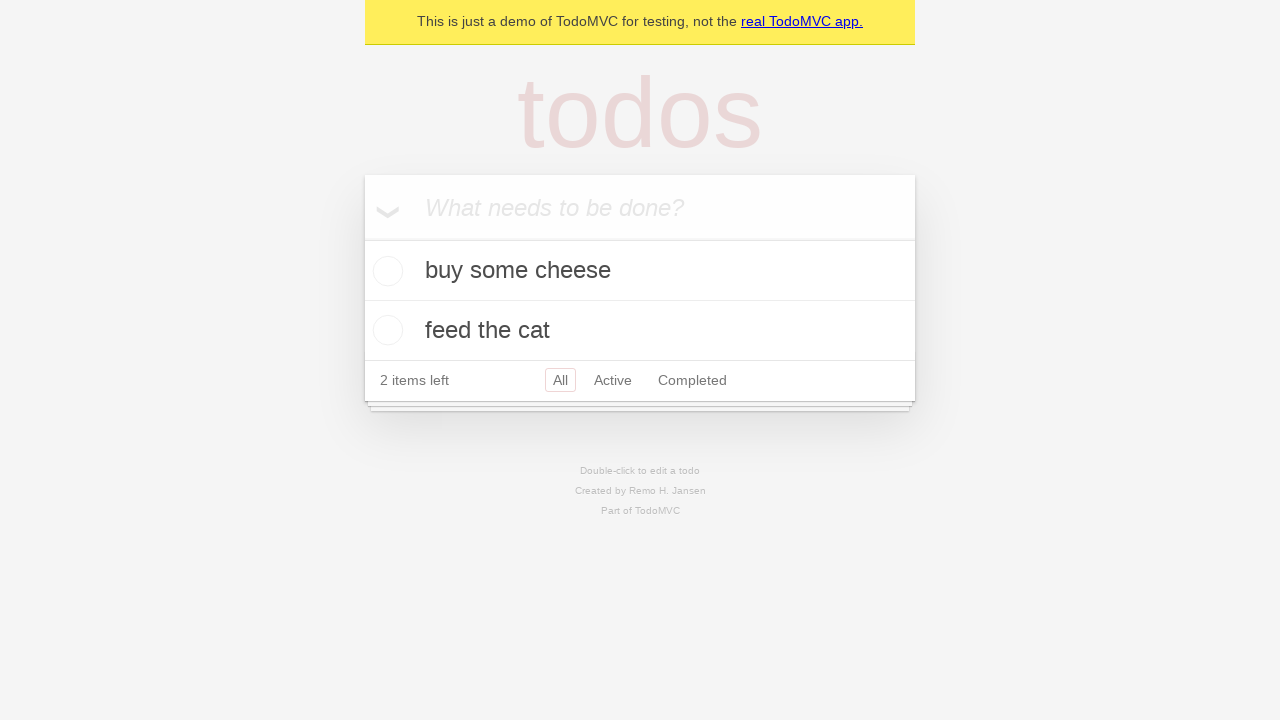

Filled todo input with 'book a doctors appointment' on internal:attr=[placeholder="What needs to be done?"i]
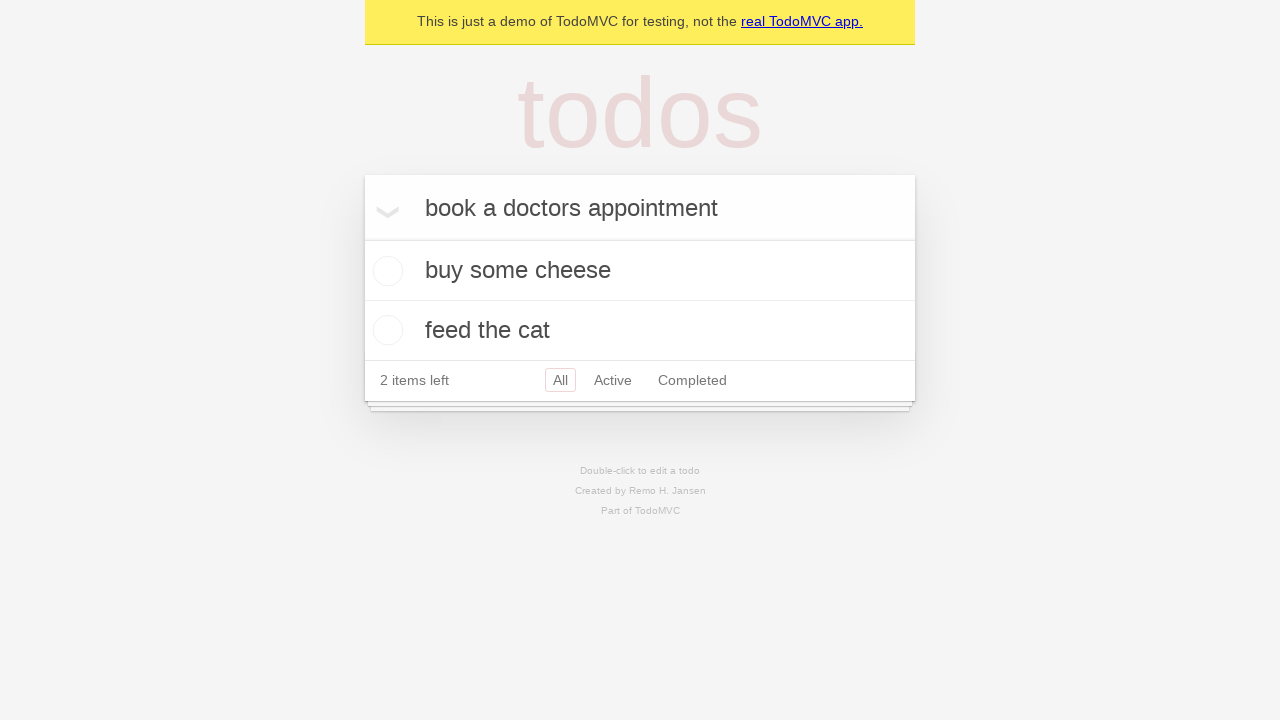

Pressed Enter to add 'book a doctors appointment' to the list on internal:attr=[placeholder="What needs to be done?"i]
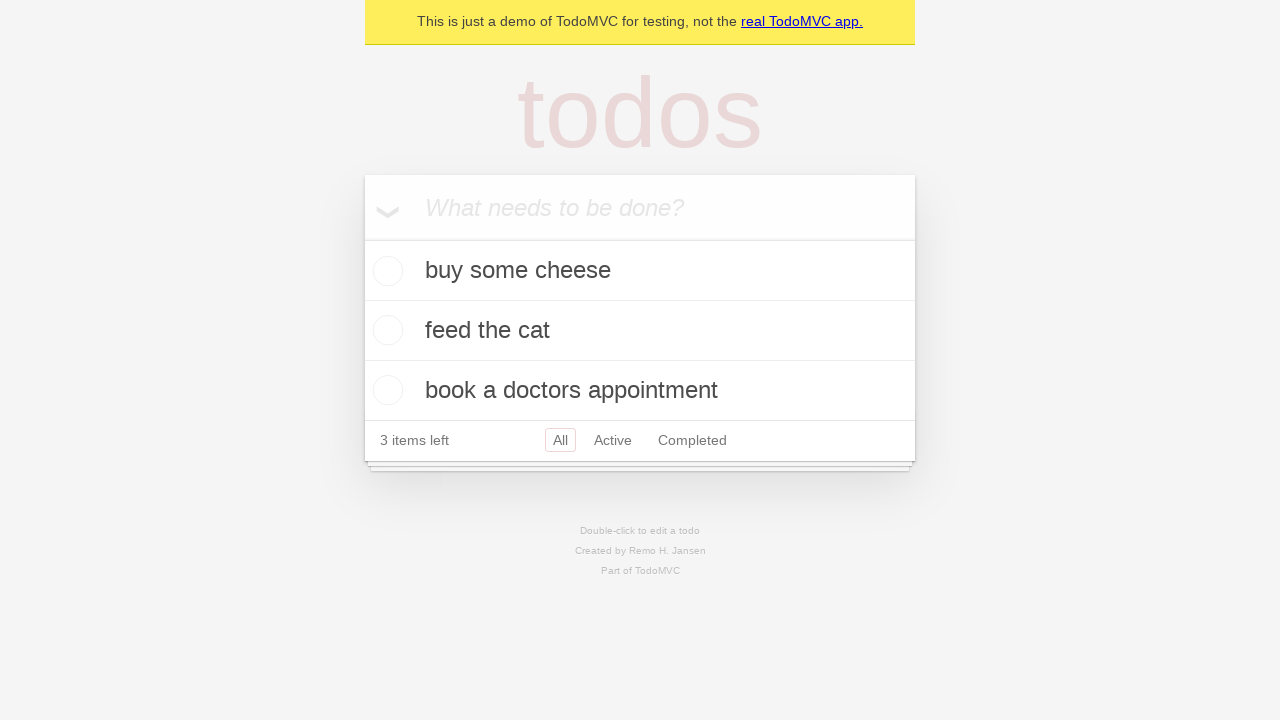

Waited for all 3 todo items to load
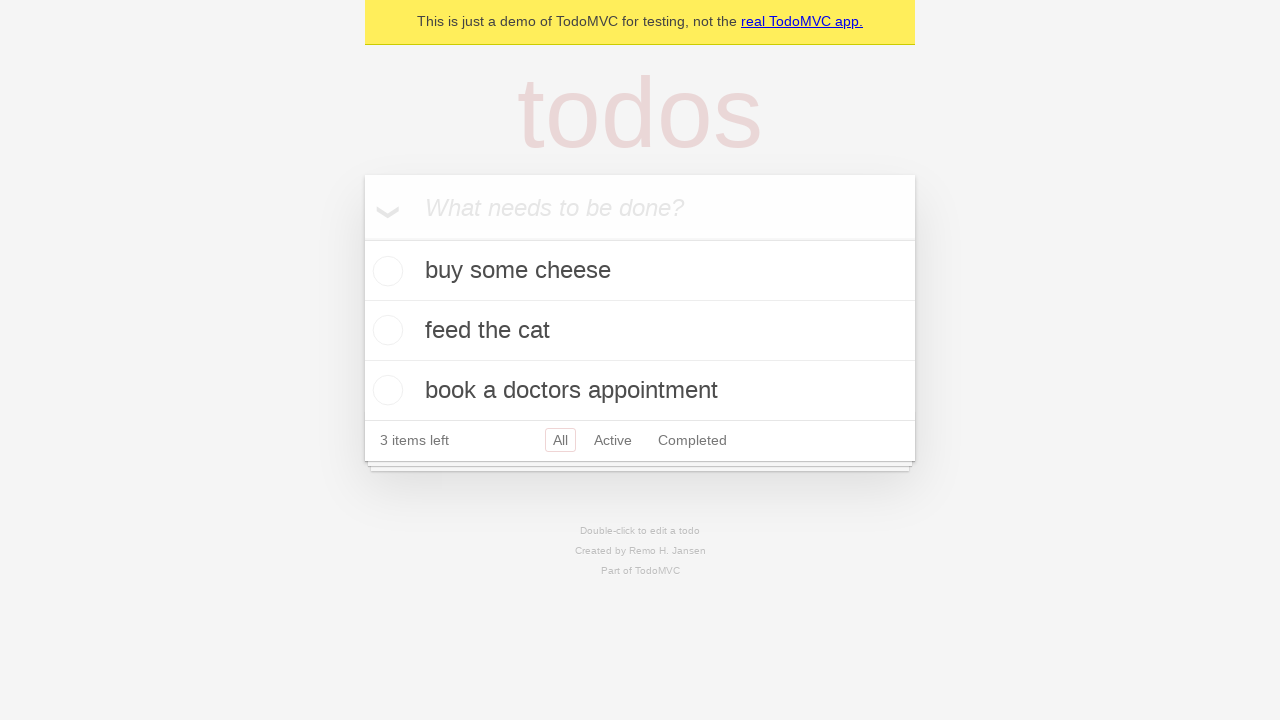

Checked the first todo item as completed at (385, 271) on .todo-list li .toggle >> nth=0
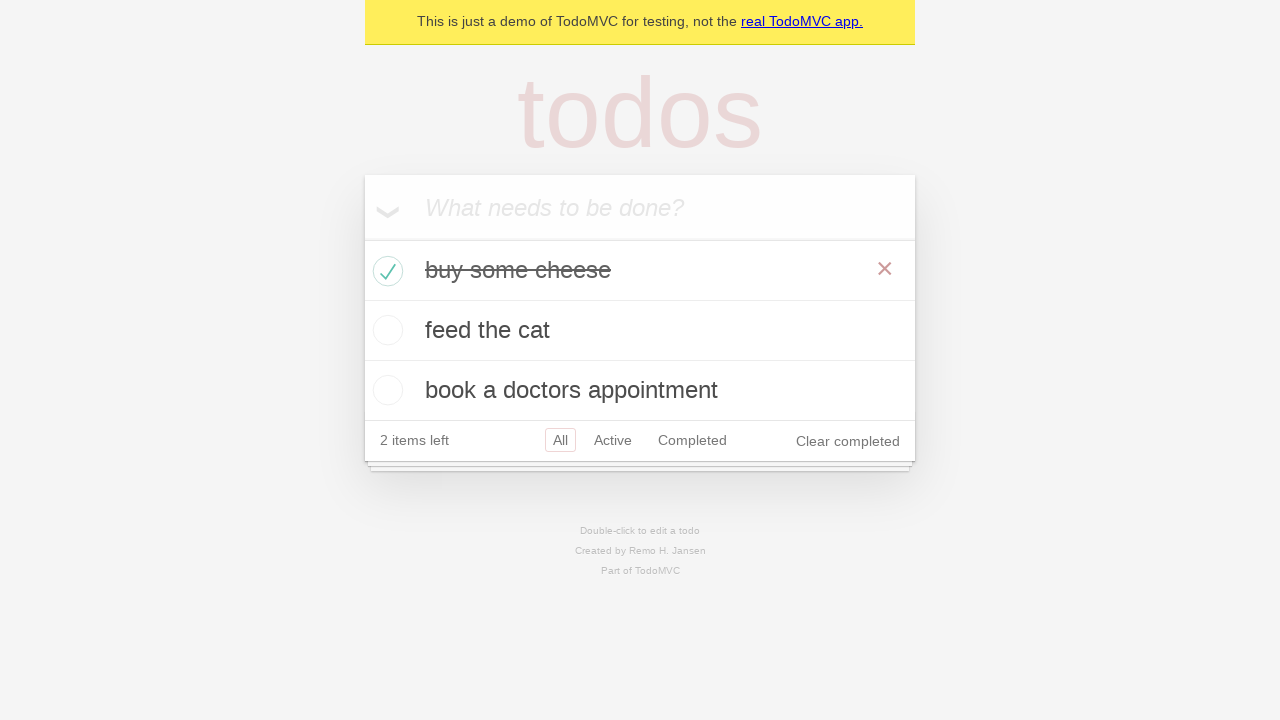

Clicked the 'Clear completed' button to remove completed items at (848, 441) on internal:role=button[name="Clear completed"i]
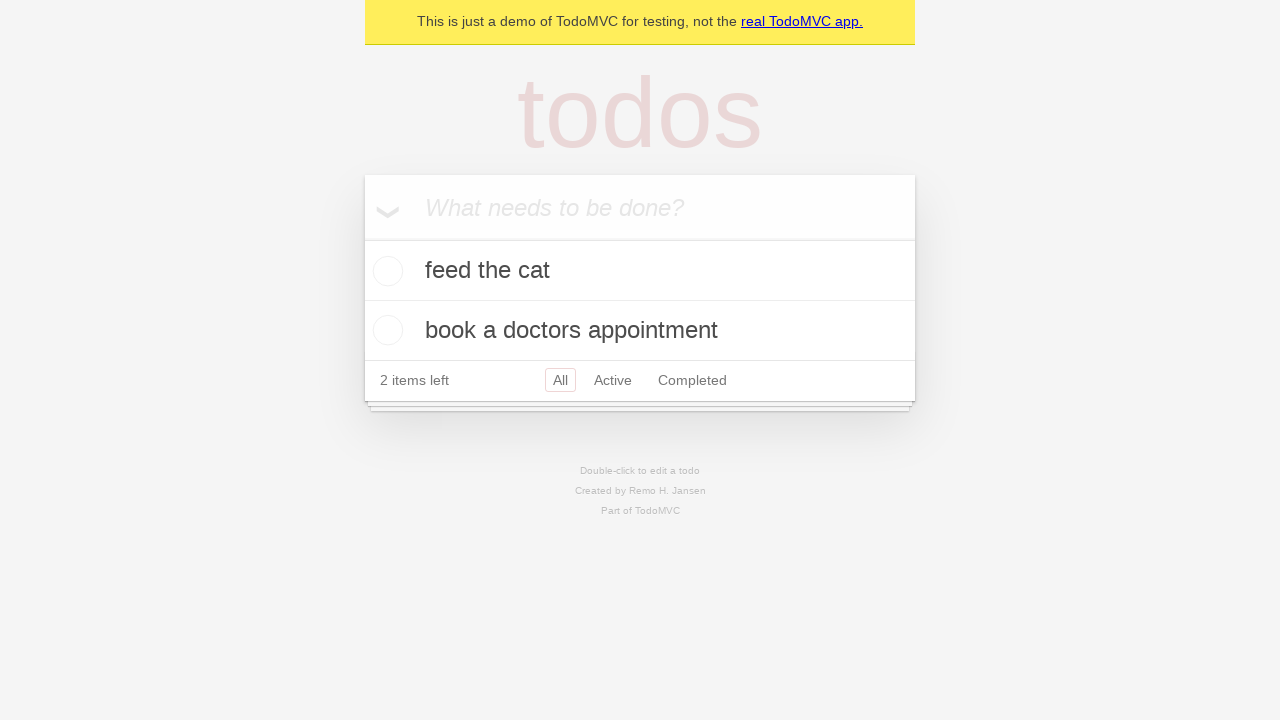

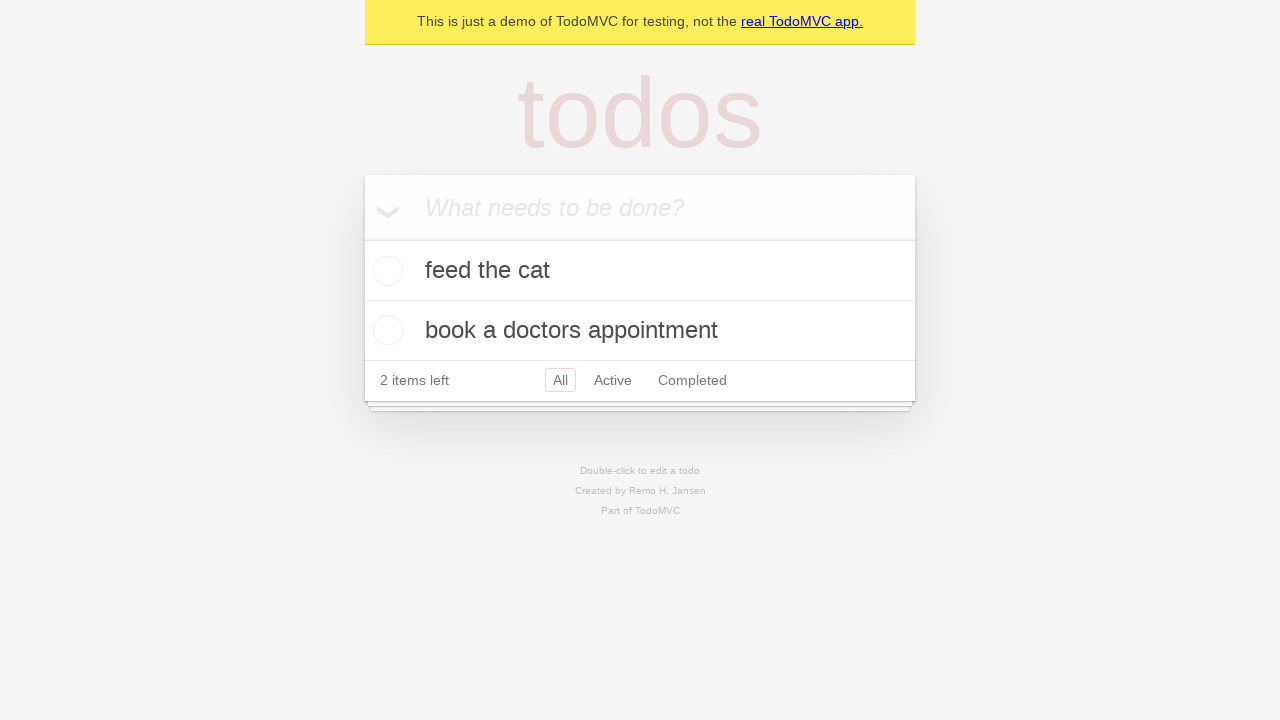